Tests scroll down and scroll up functionality using JavaScript (without the arrow button) on the test cases page, verifying the footer is visible after scrolling down and the header logo is visible after scrolling back up.

Starting URL: https://www.automationexercise.com/test_cases

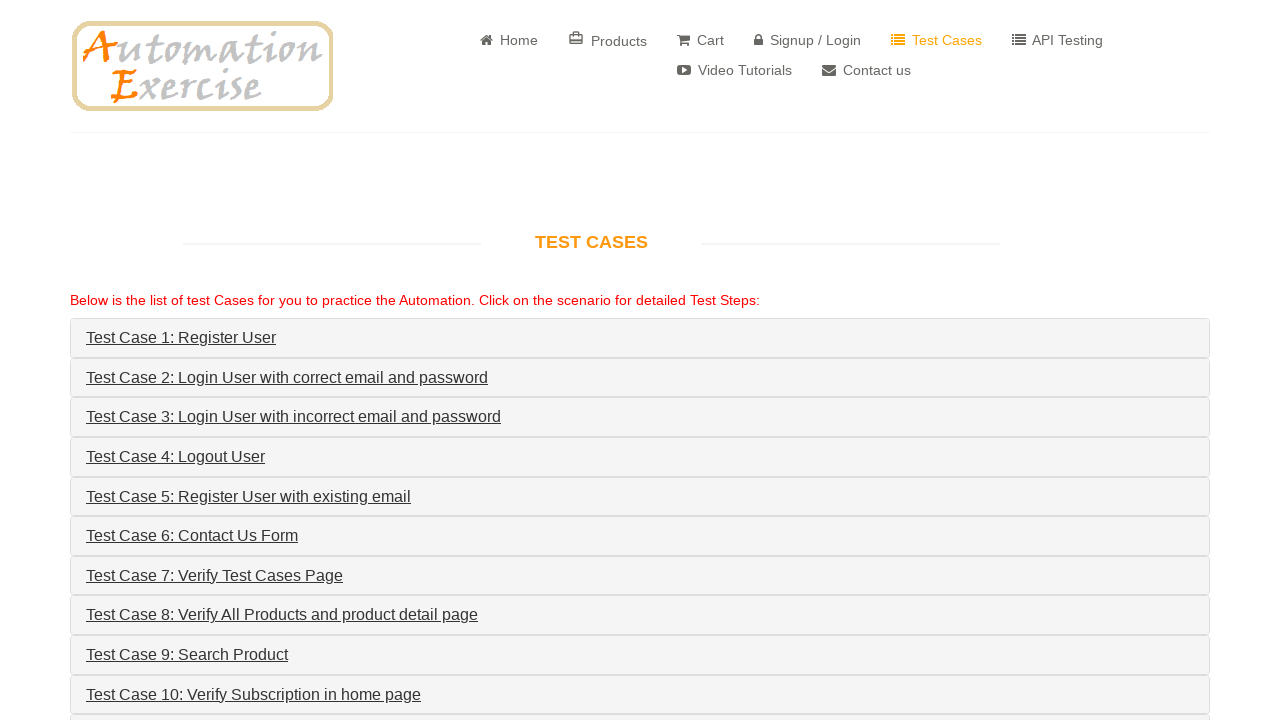

Scrolled down to the bottom of the page using JavaScript
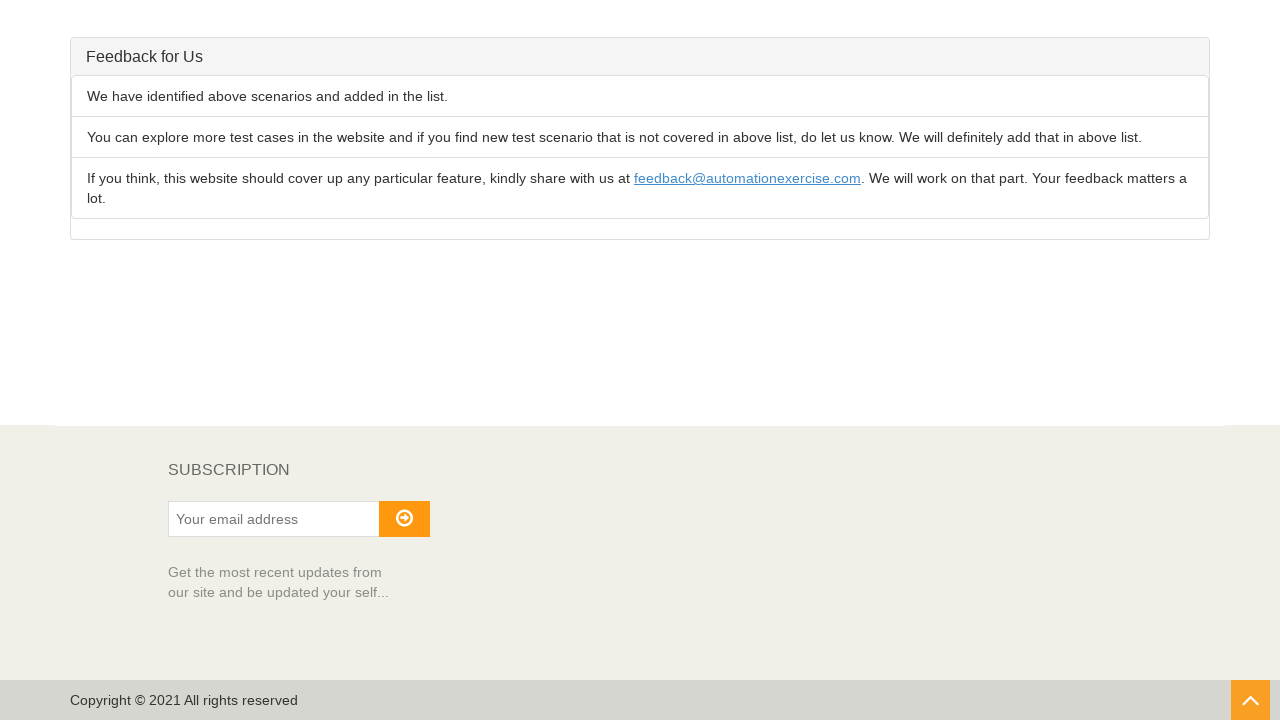

Footer became visible after scrolling down
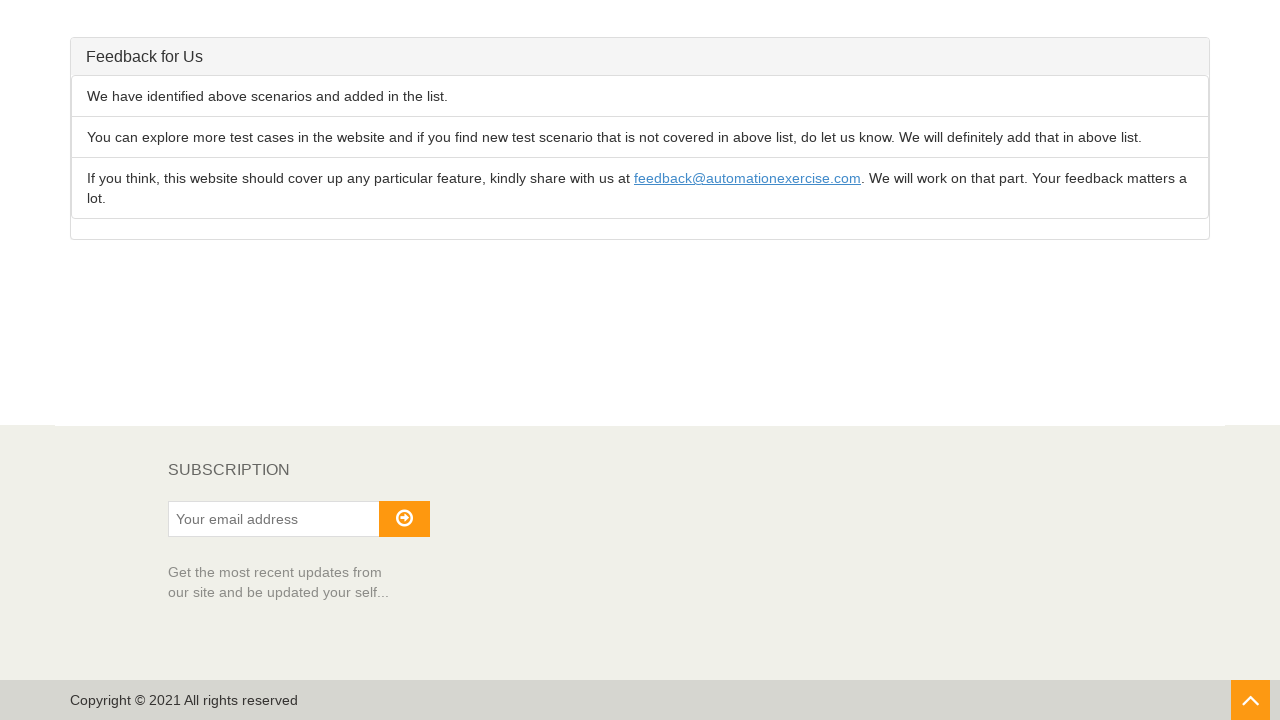

Scrolled back up to the top of the page using JavaScript
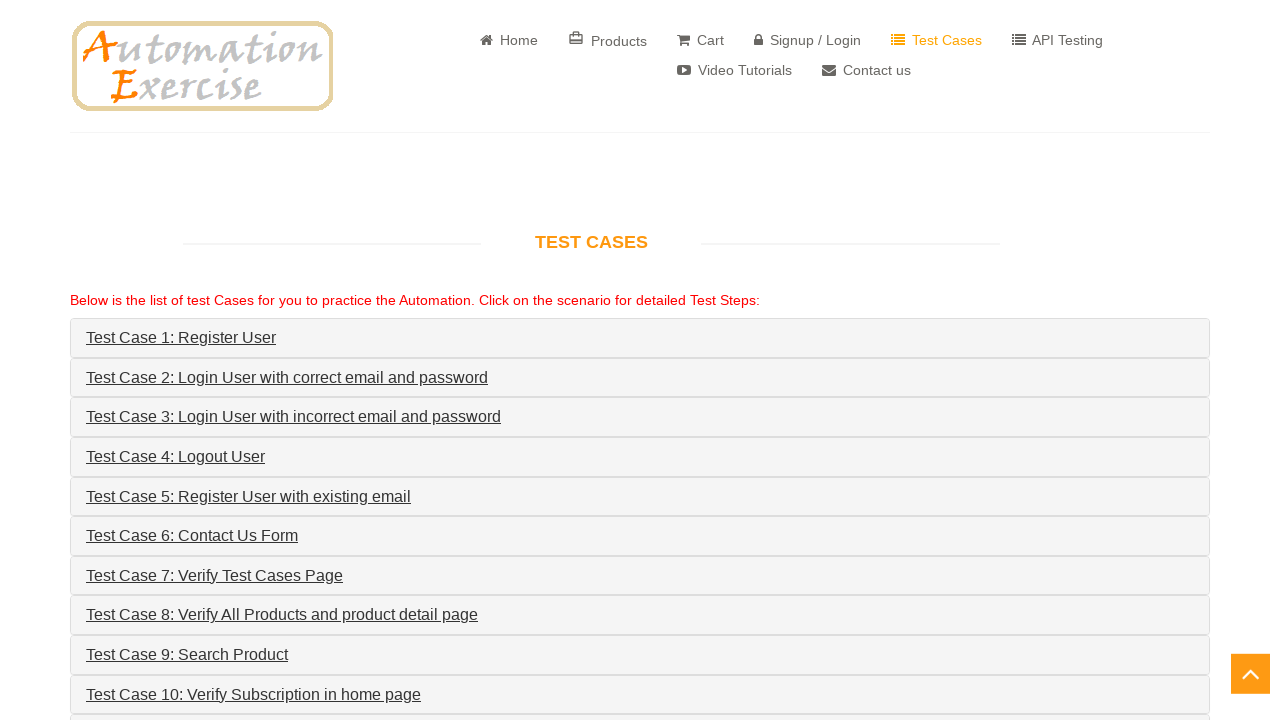

Header logo became visible after scrolling back up
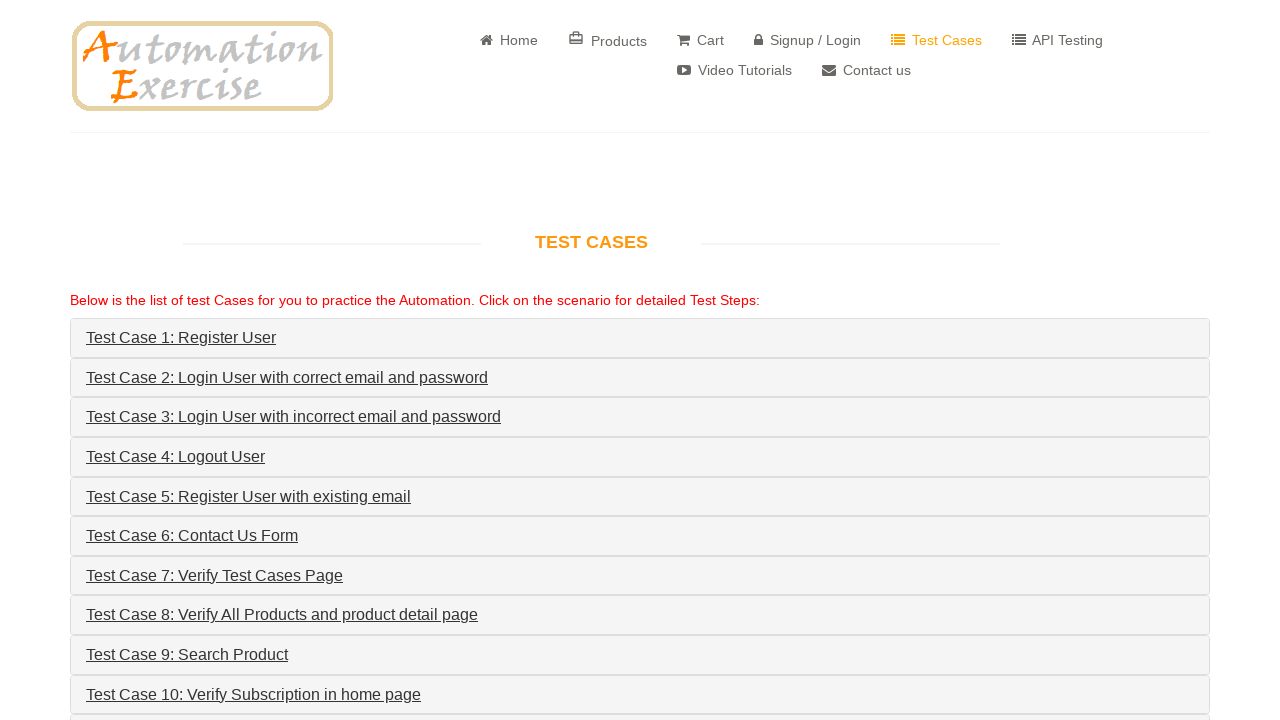

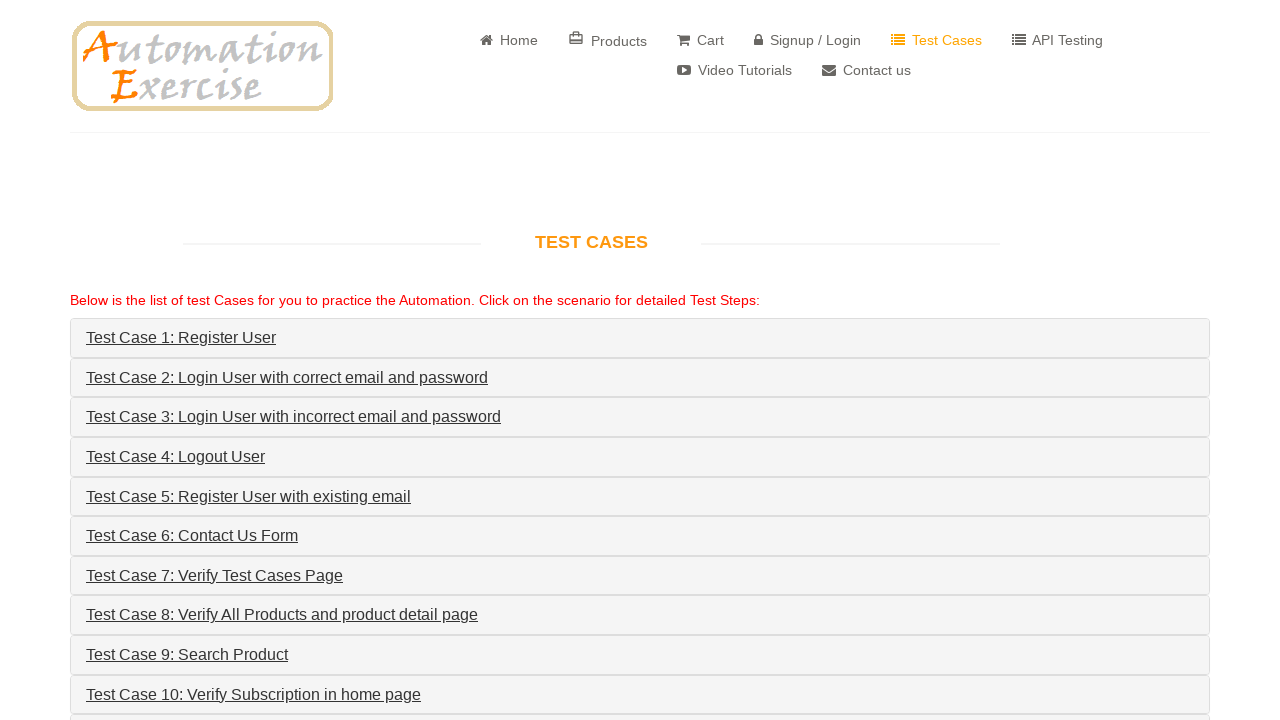